Tests filling in the first name field on the student registration form with a sample name.

Starting URL: https://demoqa.com/automation-practice-form

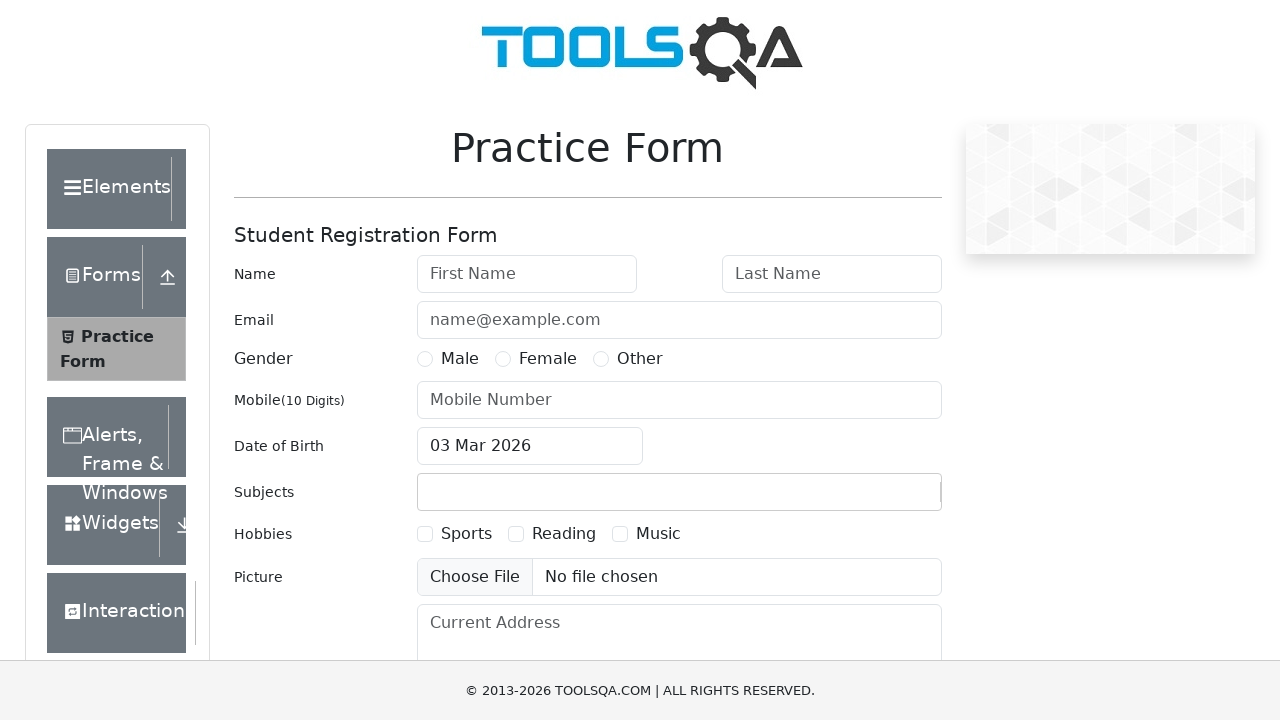

Clicked on the first name input field at (527, 274) on #firstName
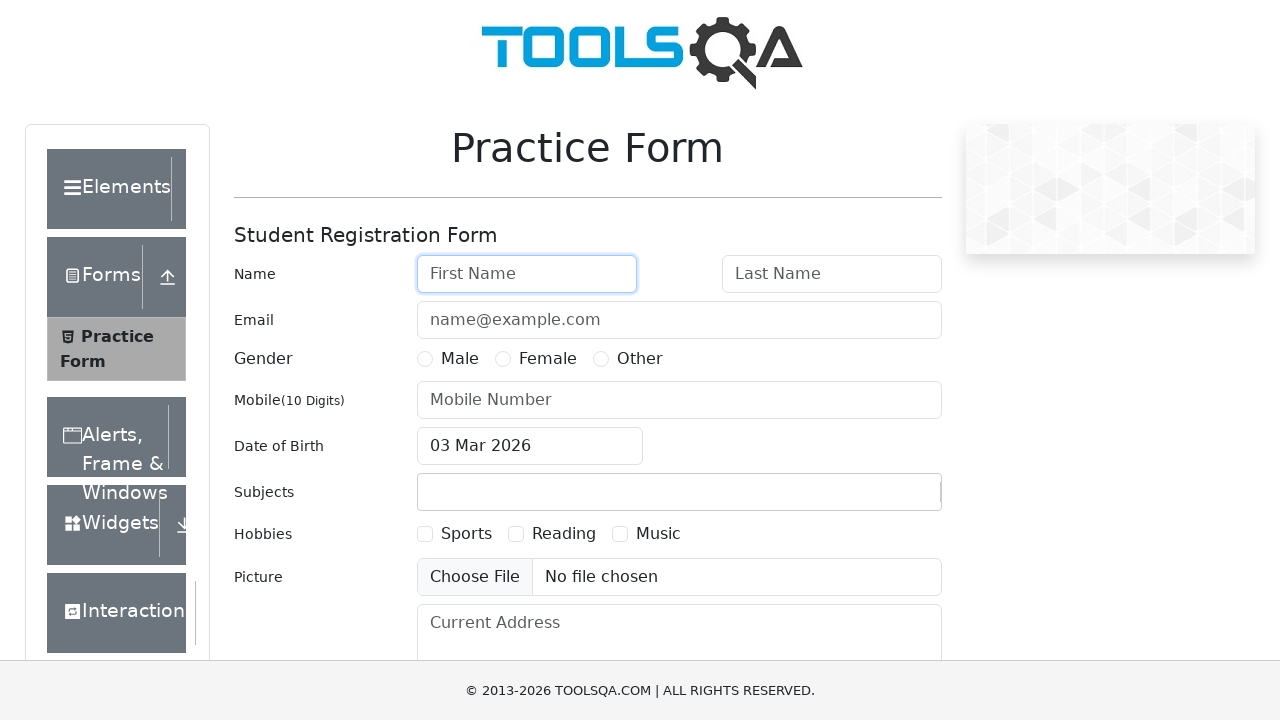

Filled first name field with 'Hakan' on #firstName
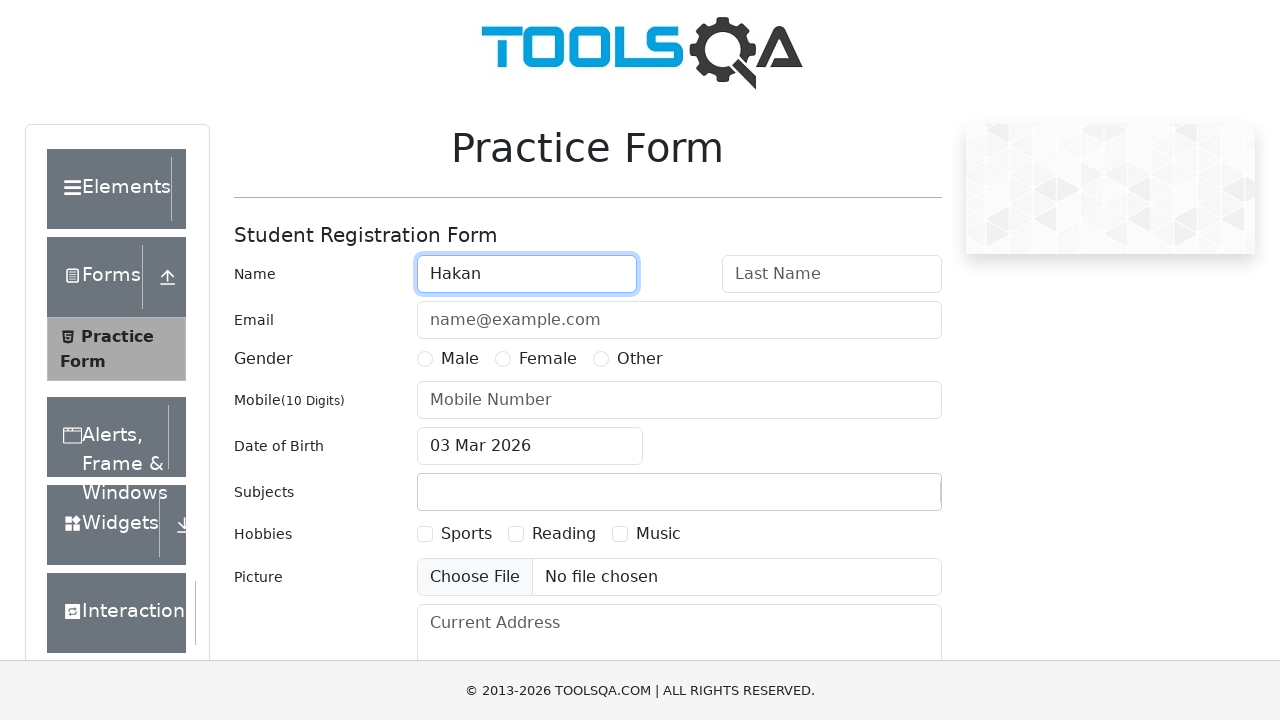

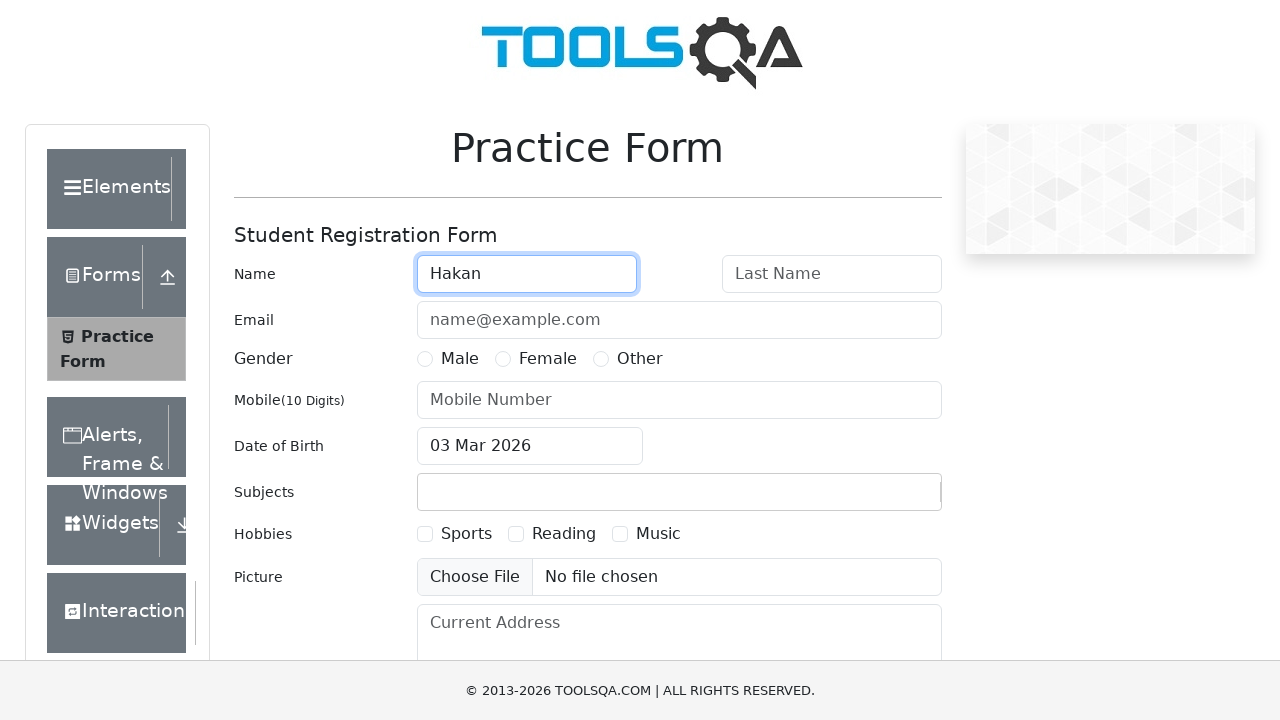